Validates that the three main product categories (Phones, Laptops, Monitors) are displayed on the homepage

Starting URL: https://demoblaze.com/

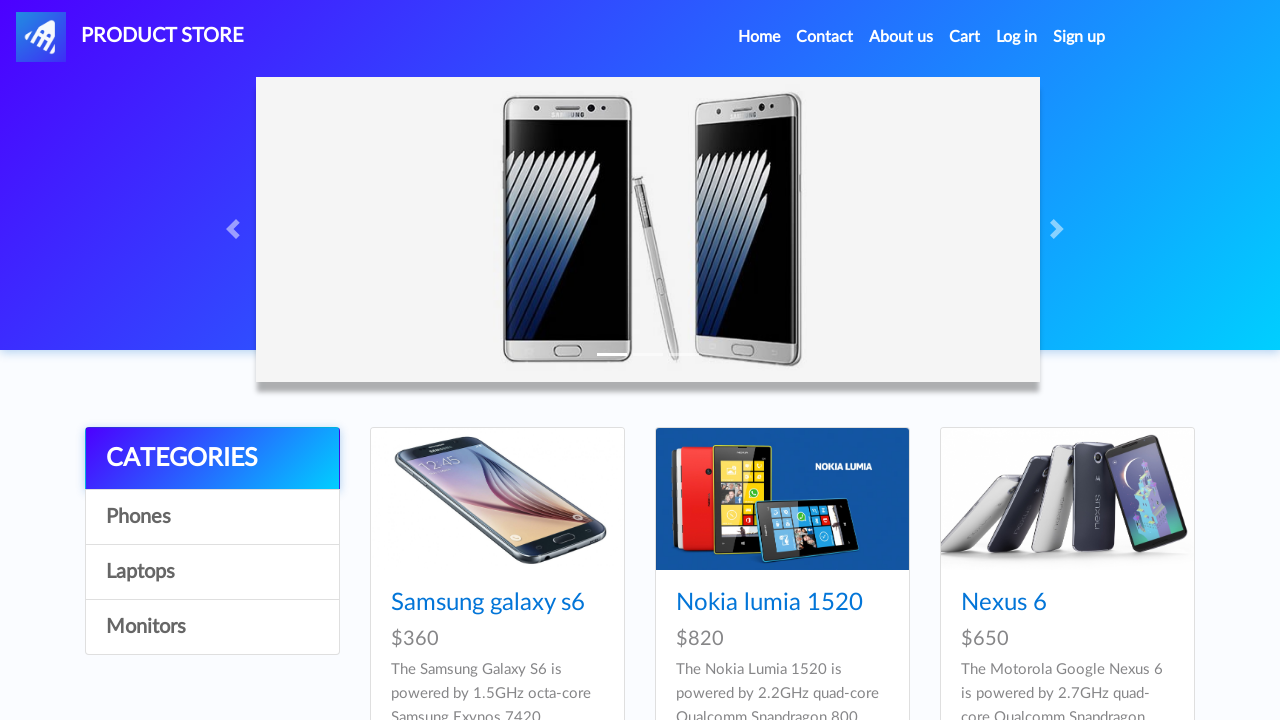

Phones category link loaded and visible
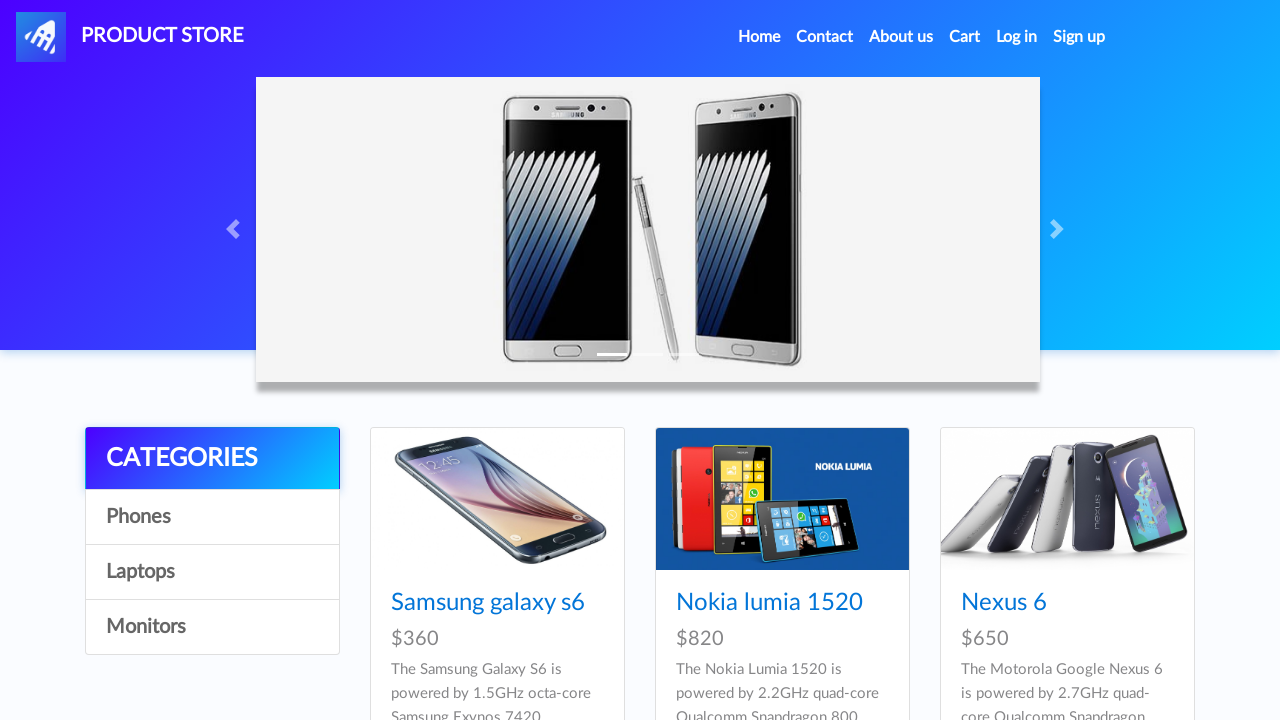

Laptops category link loaded and visible
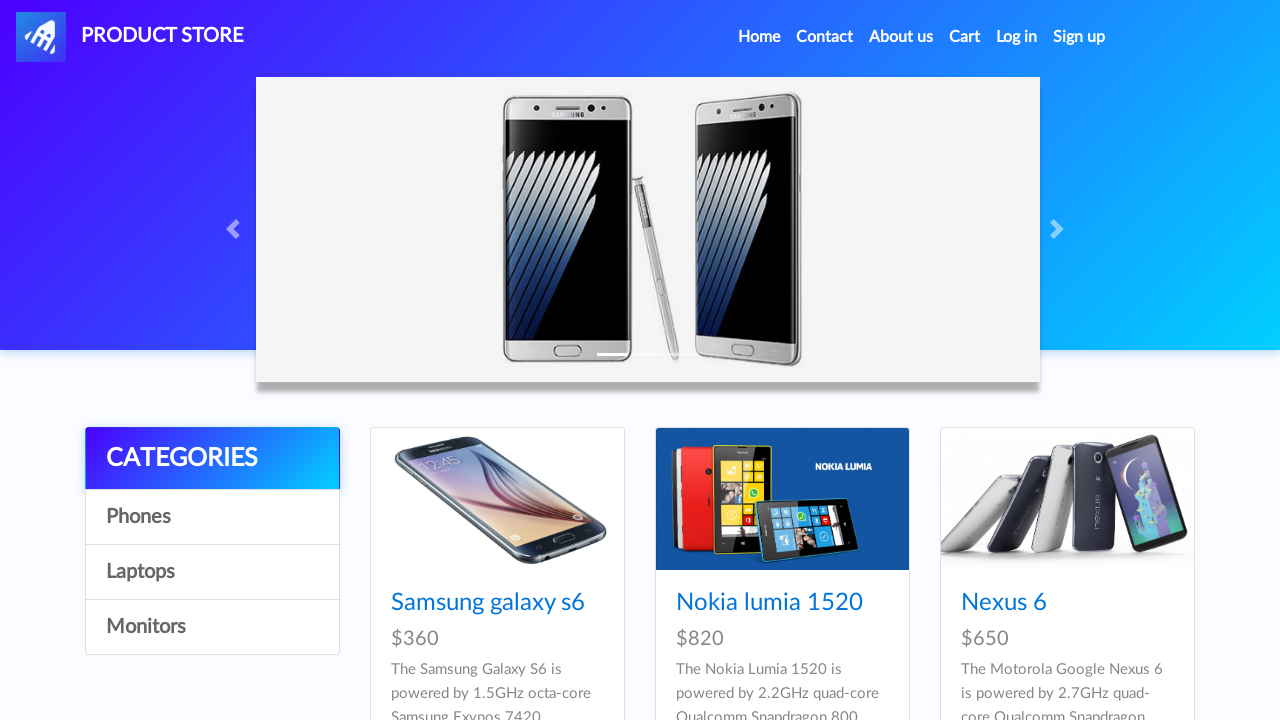

Monitors category link loaded and visible
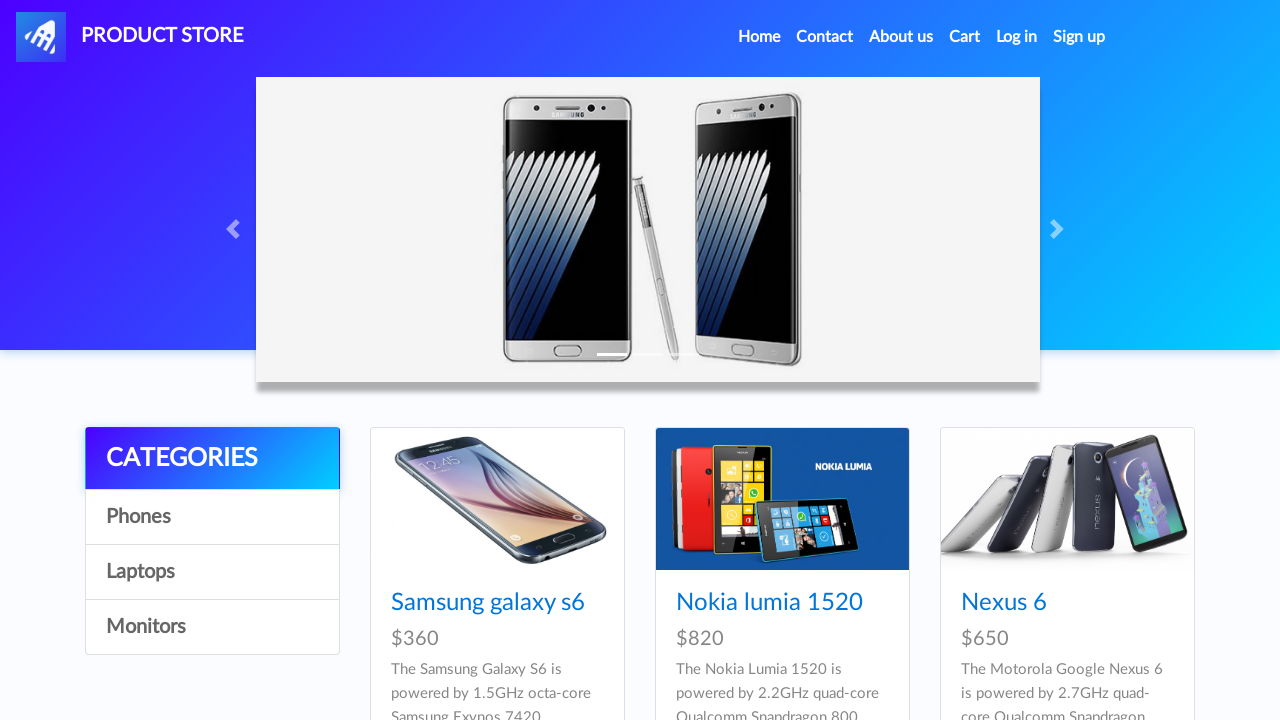

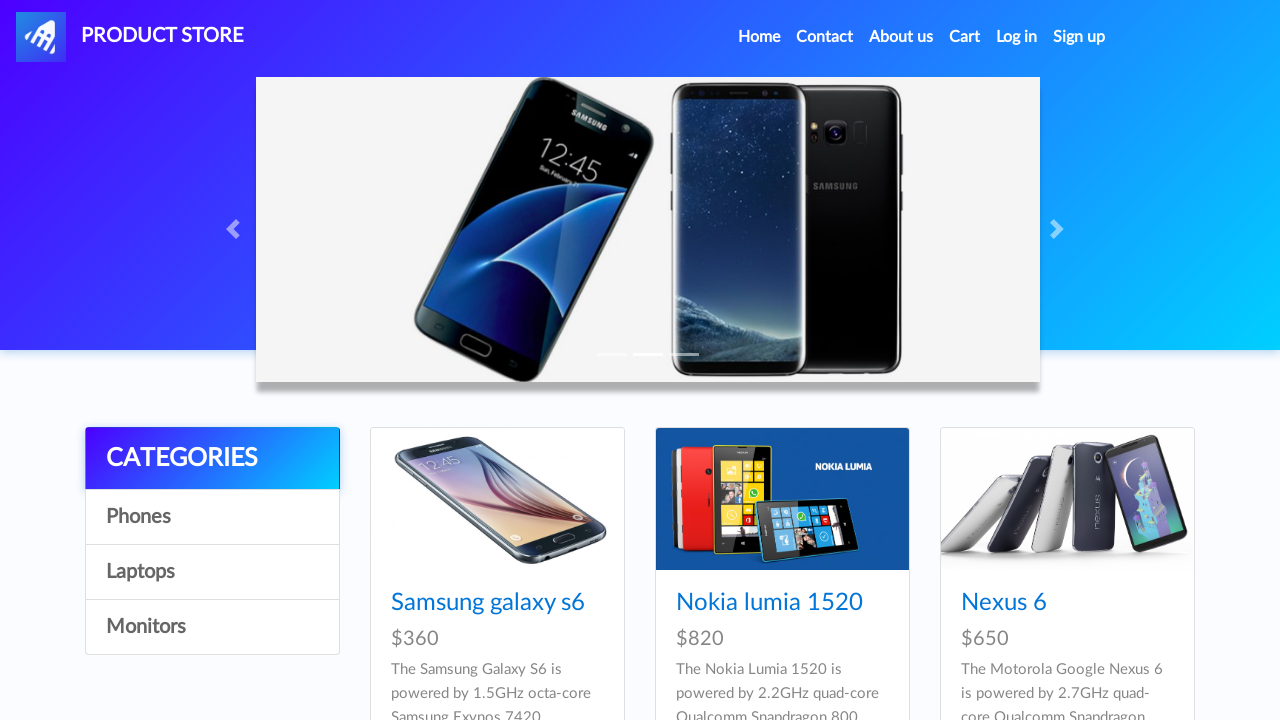